Tests a form submission on DemoQA by filling in name, email, and address fields then submitting the form

Starting URL: https://demoqa.com/text-box

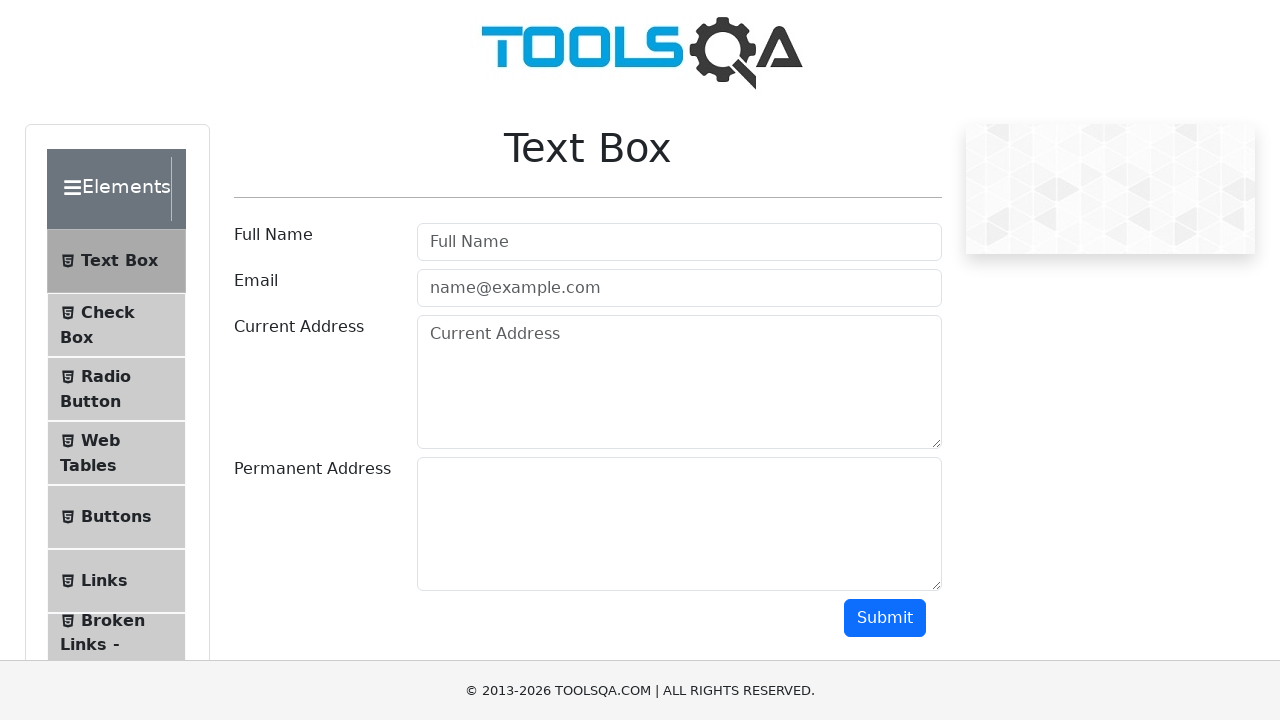

Filled user name field with 'Murali D' on #userName
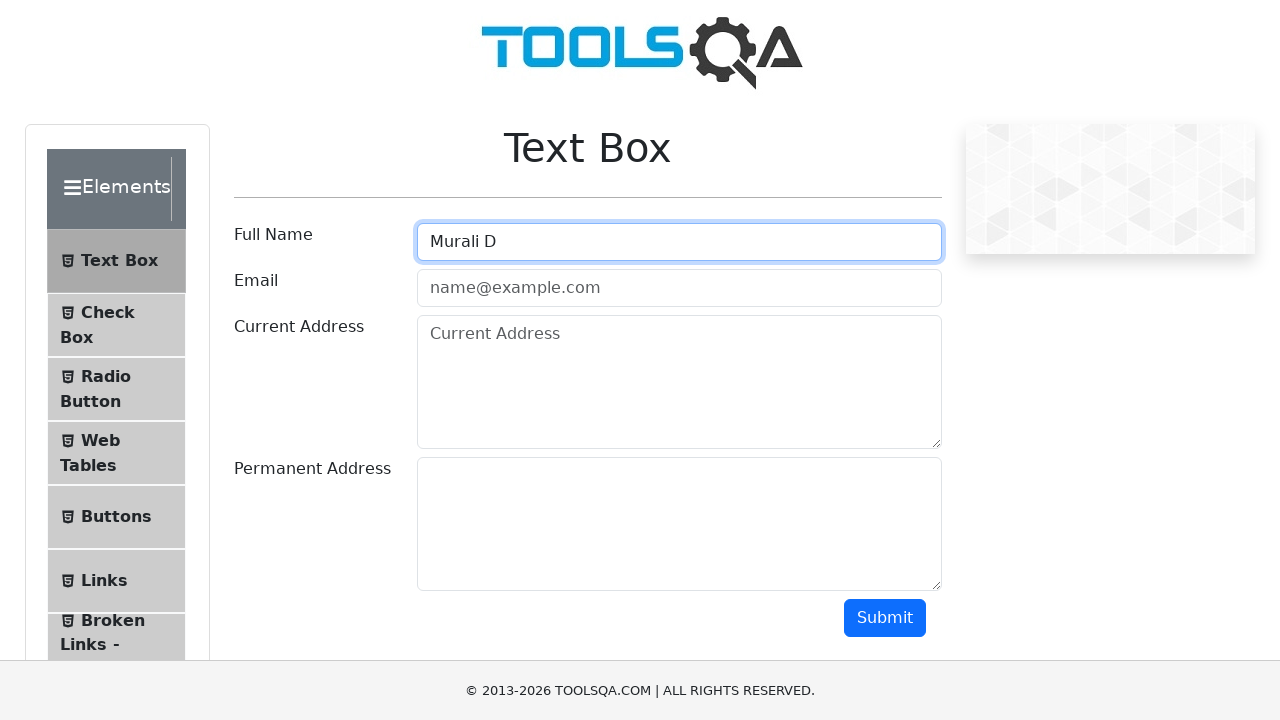

Filled email field with 'murali.d@bt.com' on input[placeholder='name@example.com']
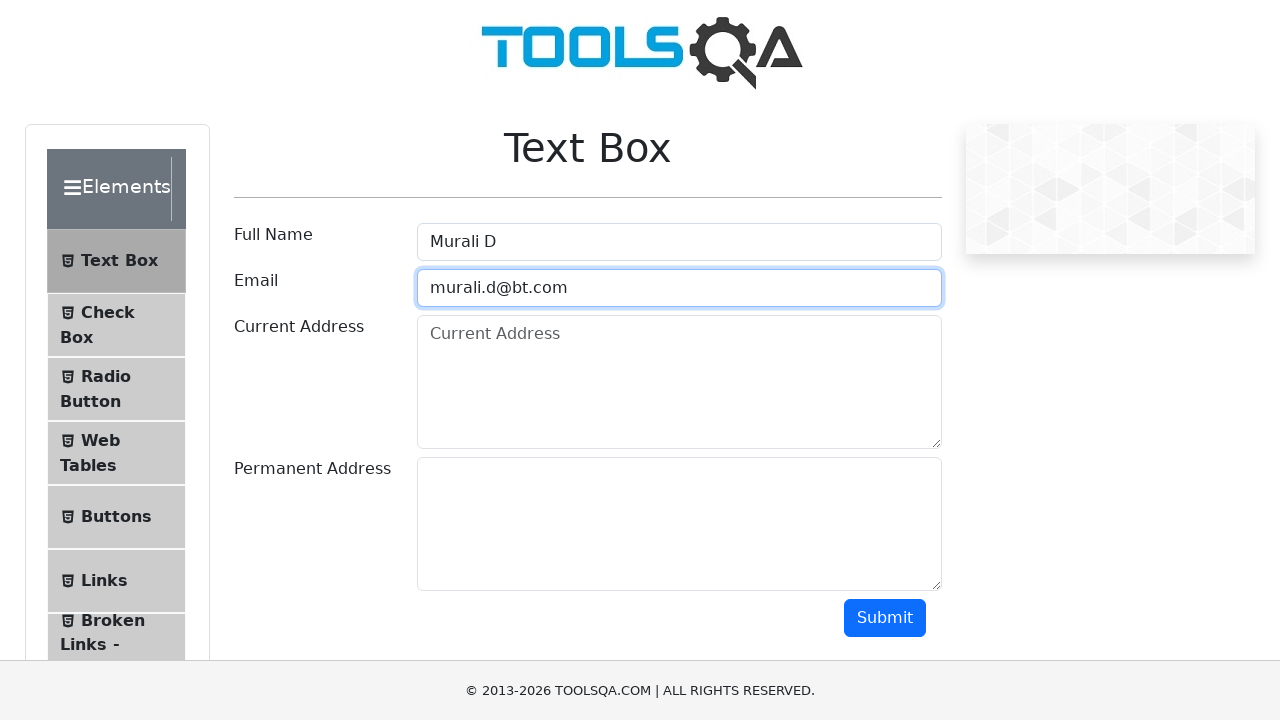

Filled current address field with 'B3 1DB' on textarea#currentAddress
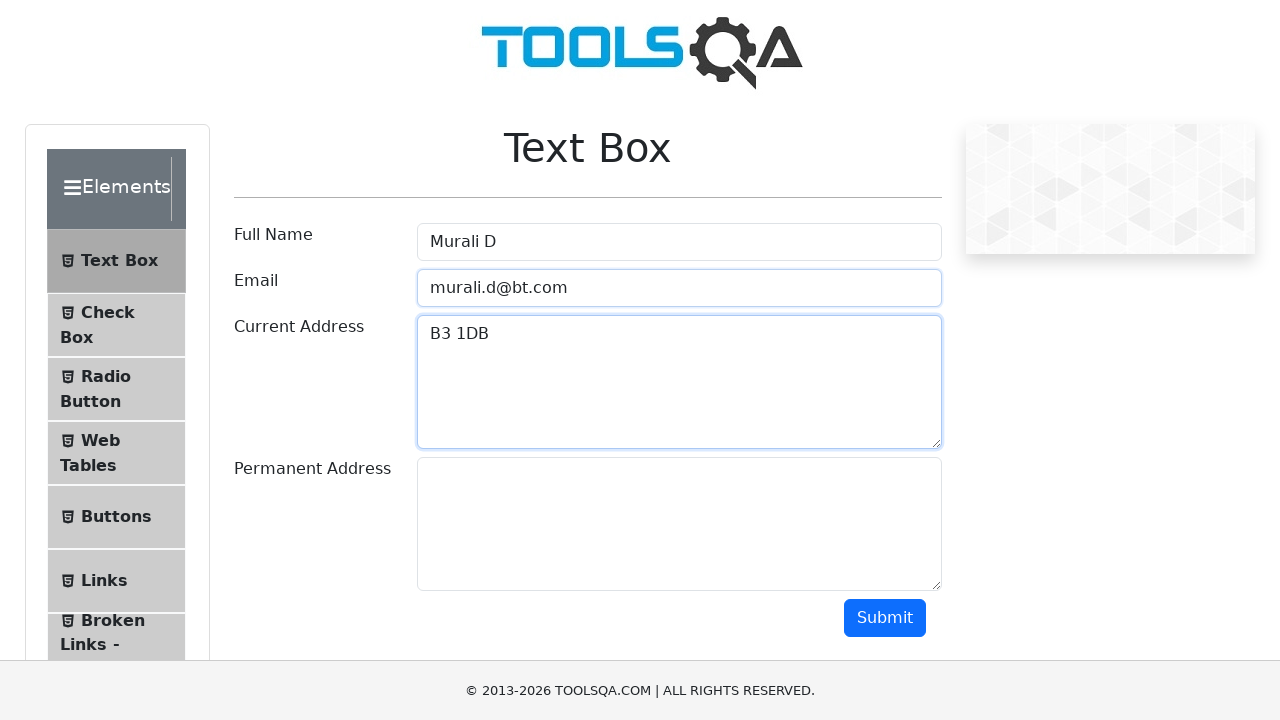

Filled permanent address field with 'Bangalore\nBirmingham' on textarea#permanentAddress
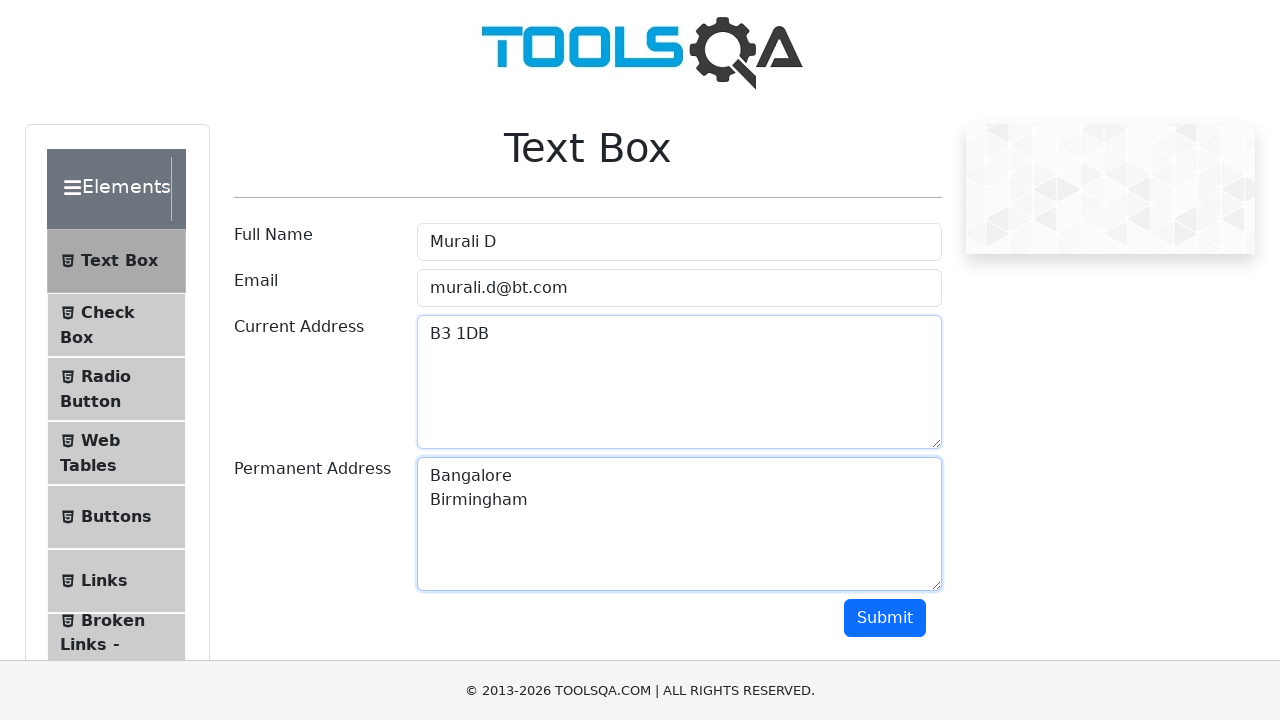

Retrieved class attribute value of submit button: btn btn-primary
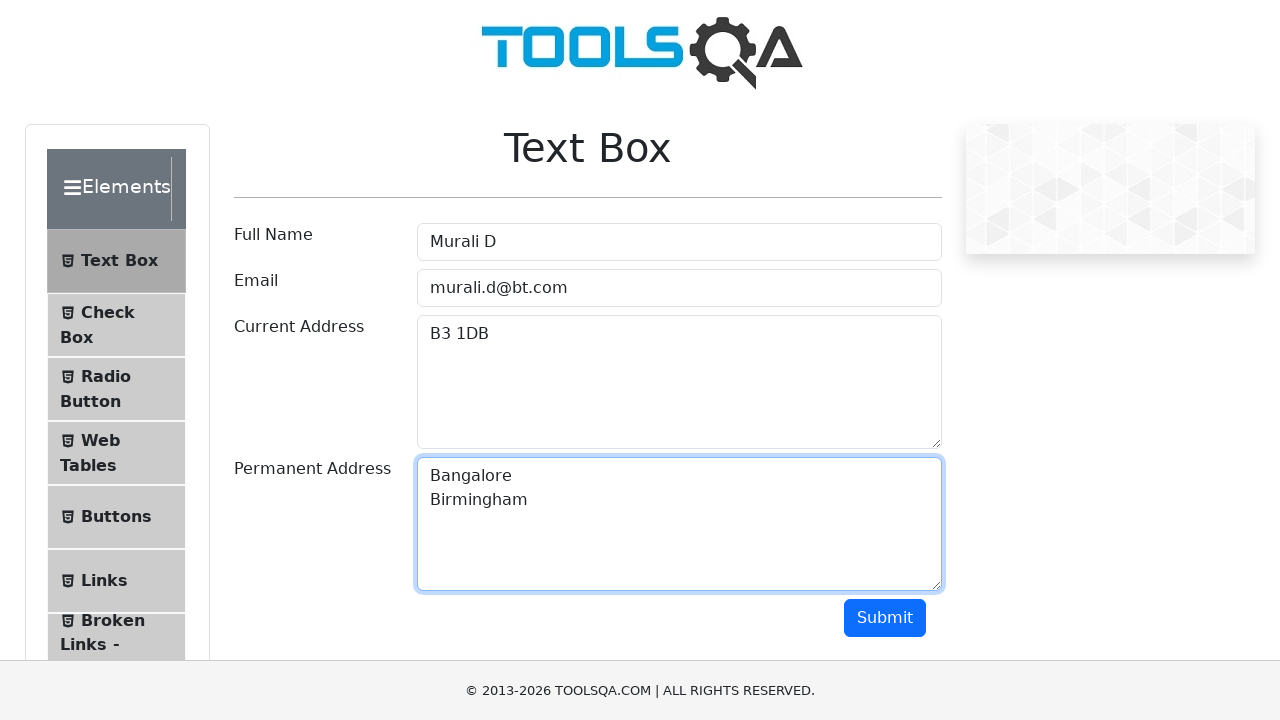

Clicked submit button to submit the form at (885, 618) on button.btn-primary
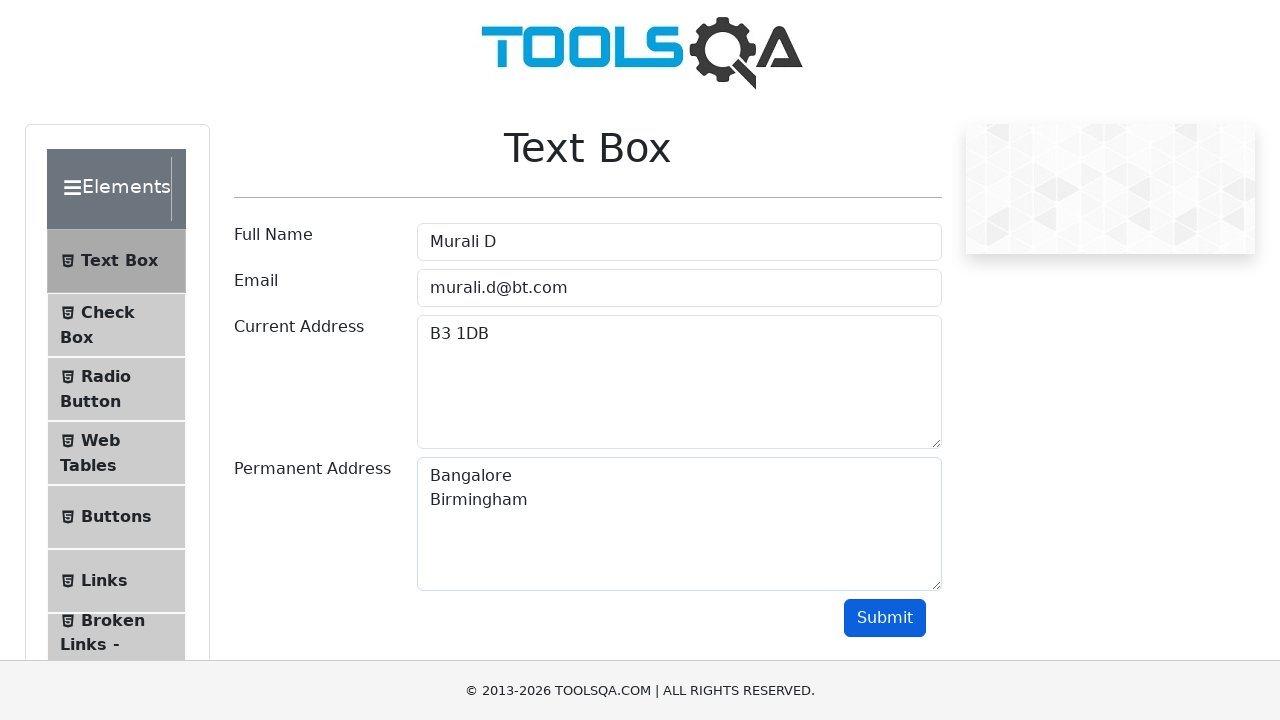

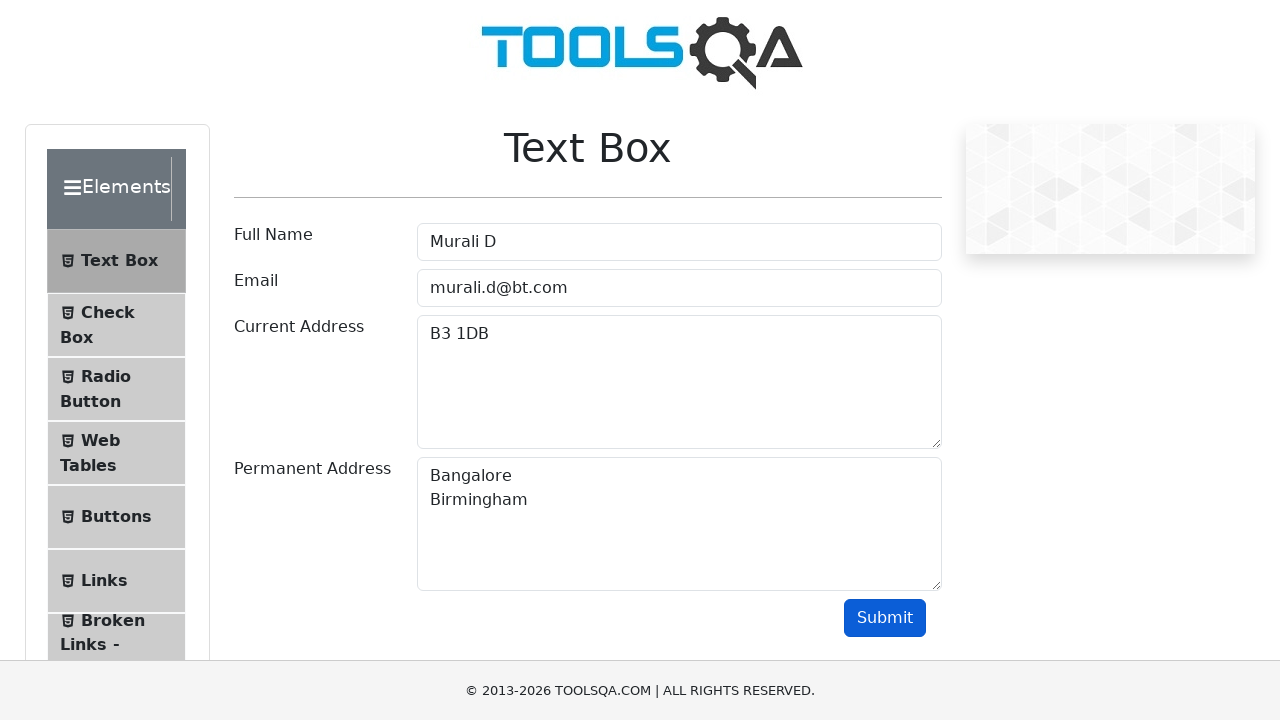